Tests clearing the complete state of all items by toggling the mark all checkbox

Starting URL: https://demo.playwright.dev/todomvc

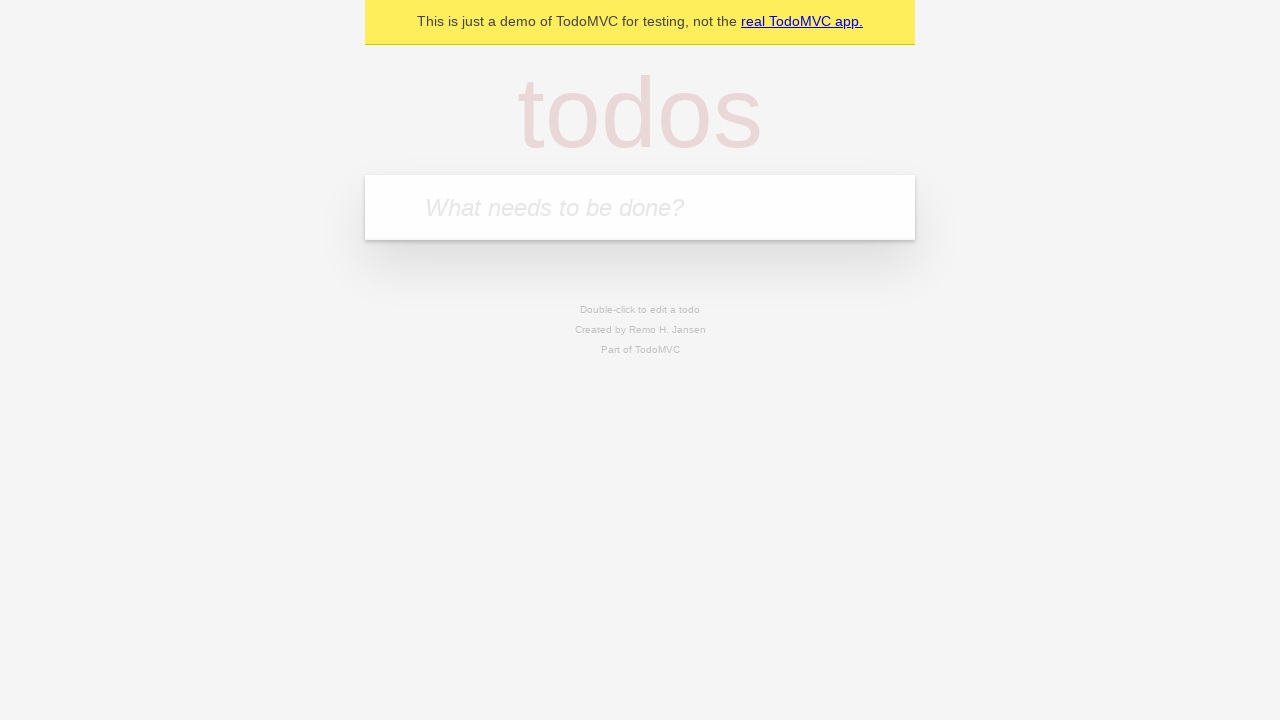

Filled first todo input with 'buy some cheese' on internal:attr=[placeholder="What needs to be done?"i]
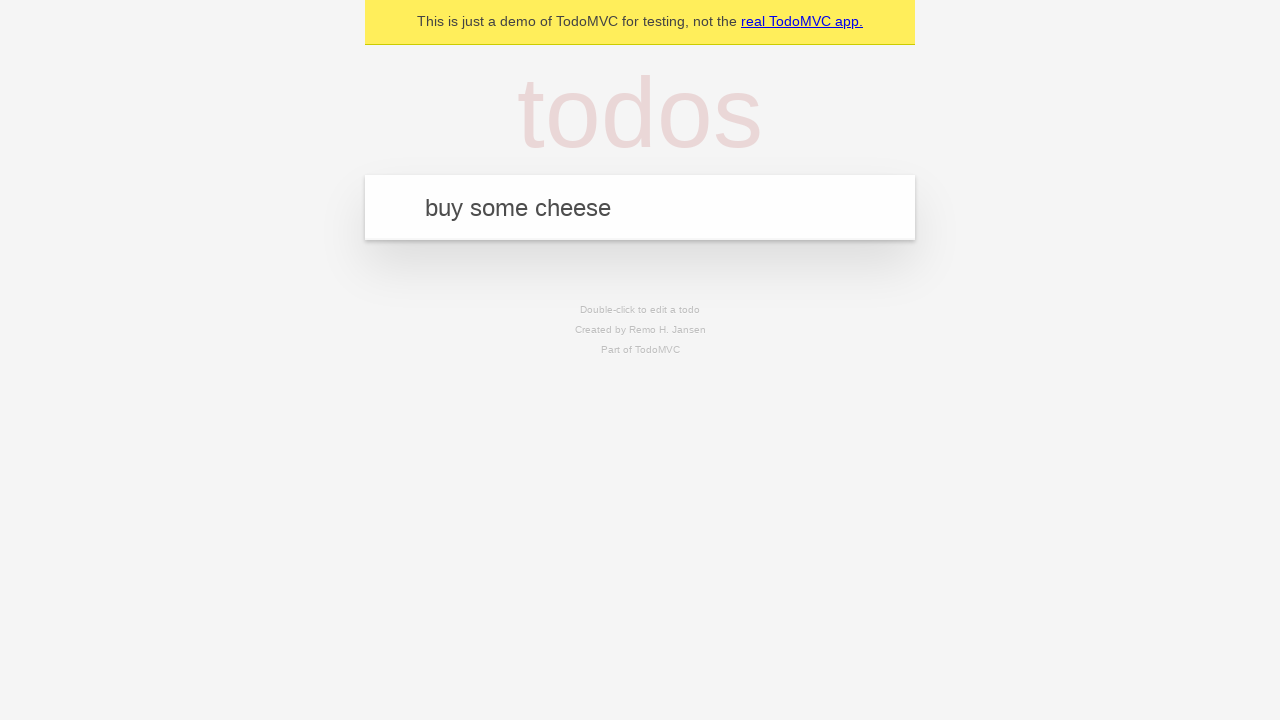

Pressed Enter to create first todo on internal:attr=[placeholder="What needs to be done?"i]
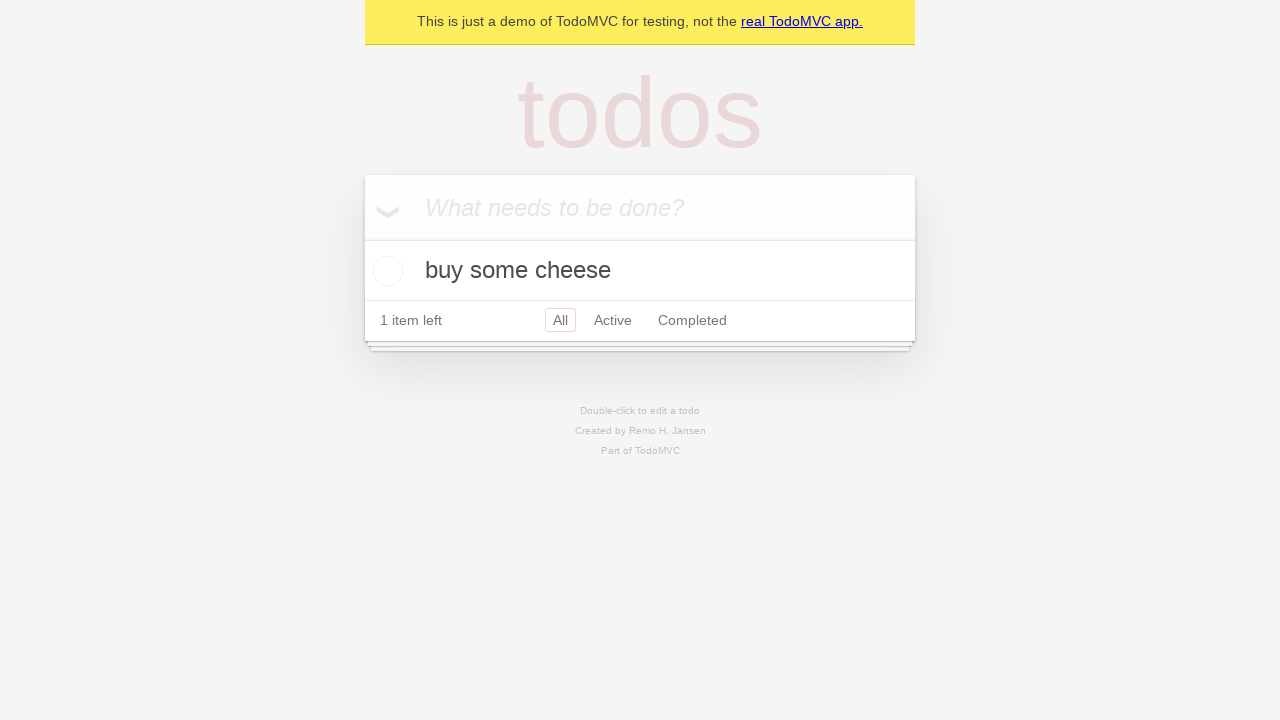

Filled second todo input with 'feed the cat' on internal:attr=[placeholder="What needs to be done?"i]
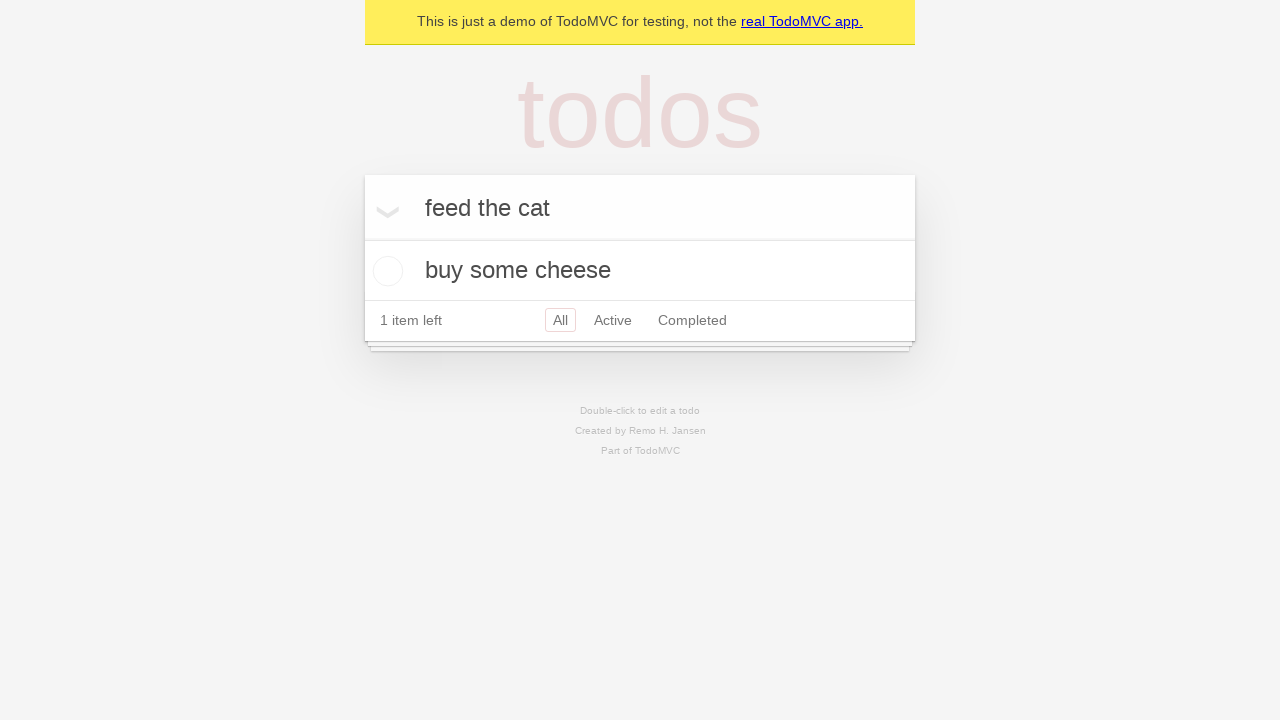

Pressed Enter to create second todo on internal:attr=[placeholder="What needs to be done?"i]
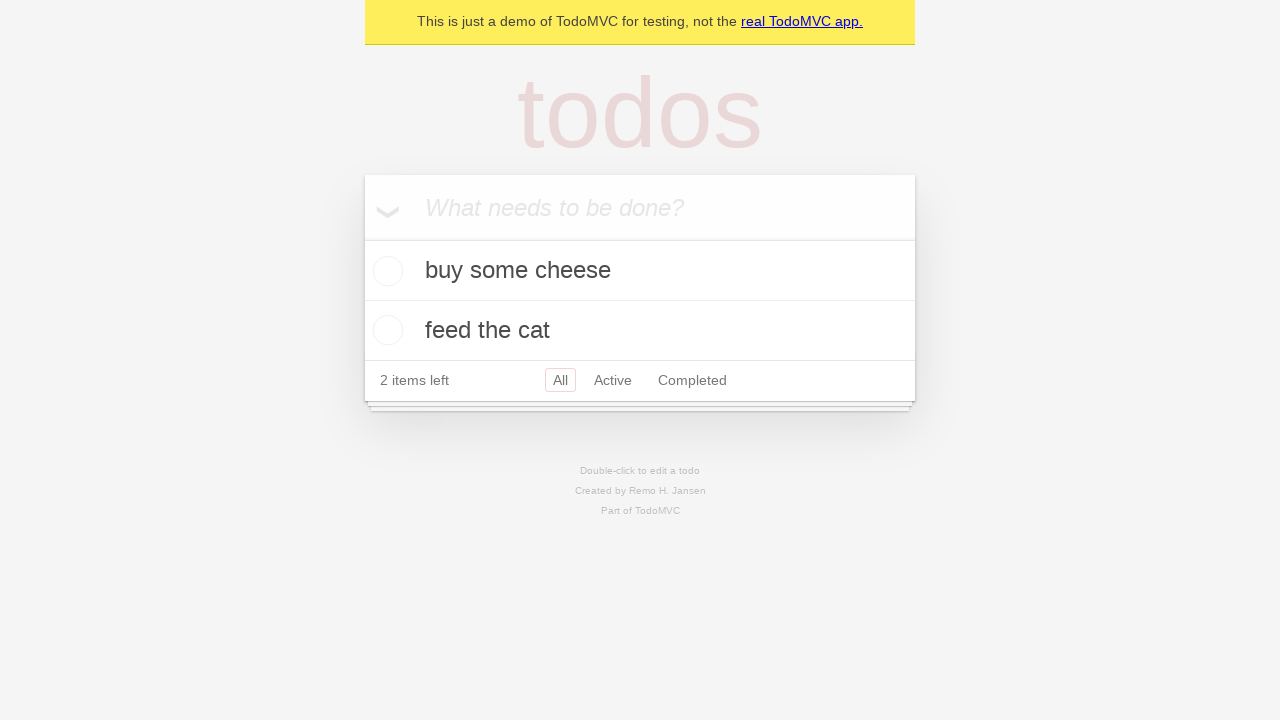

Filled third todo input with 'book a doctors appointment' on internal:attr=[placeholder="What needs to be done?"i]
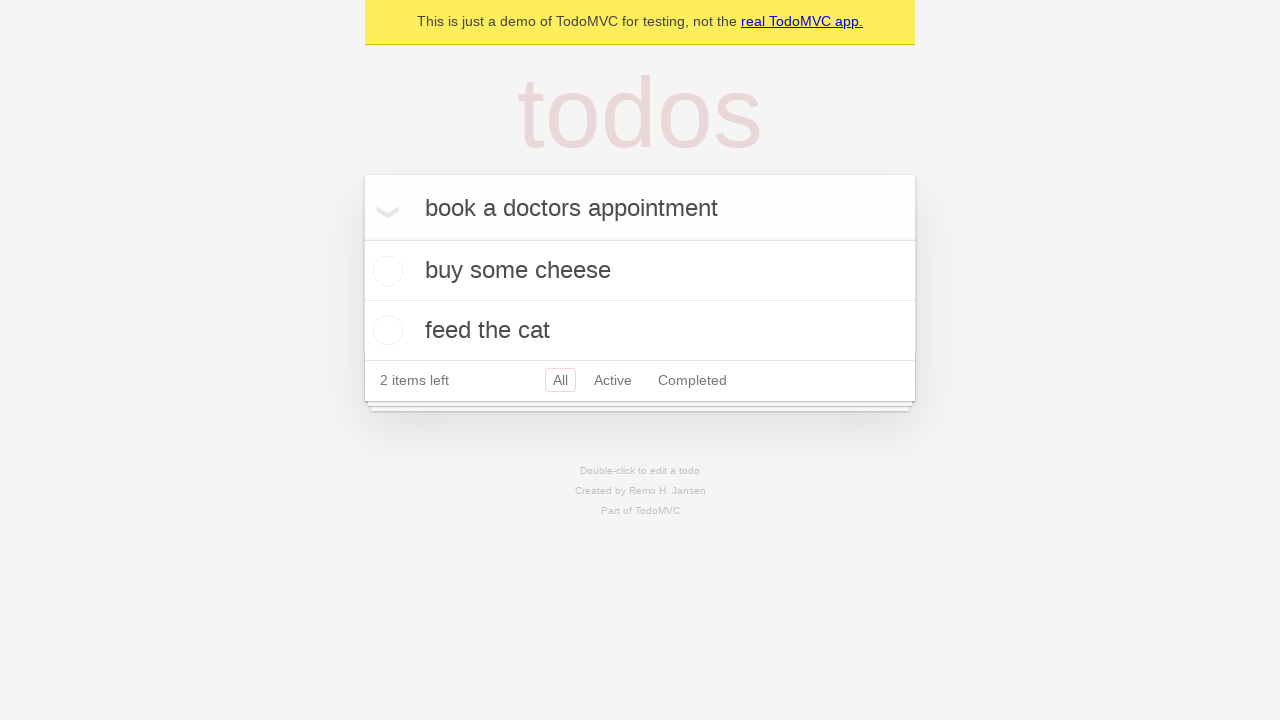

Pressed Enter to create third todo on internal:attr=[placeholder="What needs to be done?"i]
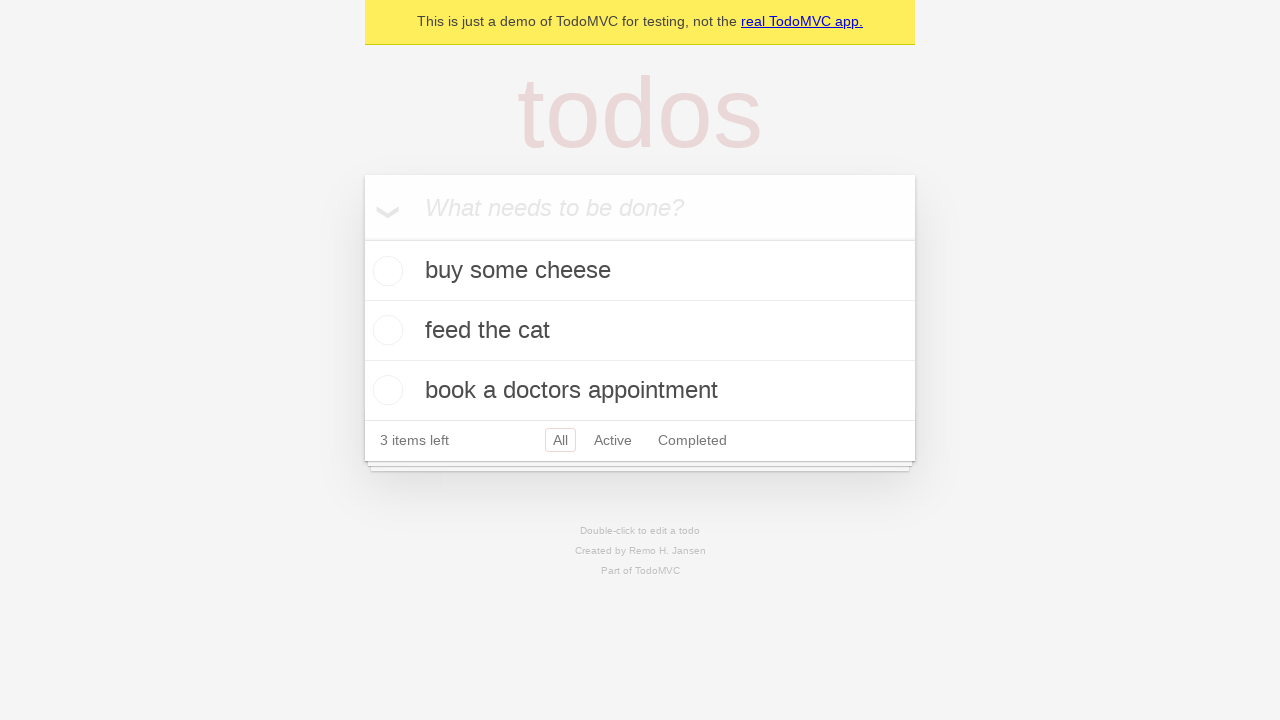

Waited for all three todos to be created
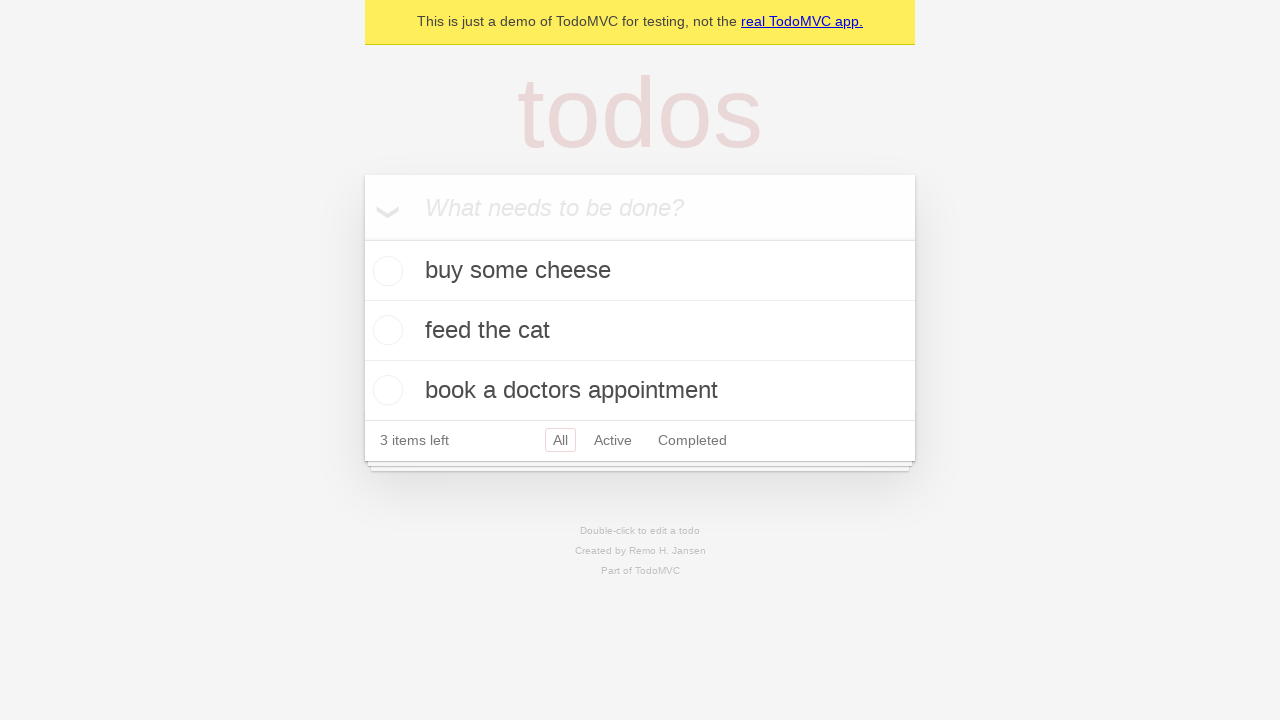

Clicked 'Mark all as complete' checkbox to mark all todos as complete at (362, 238) on internal:label="Mark all as complete"i
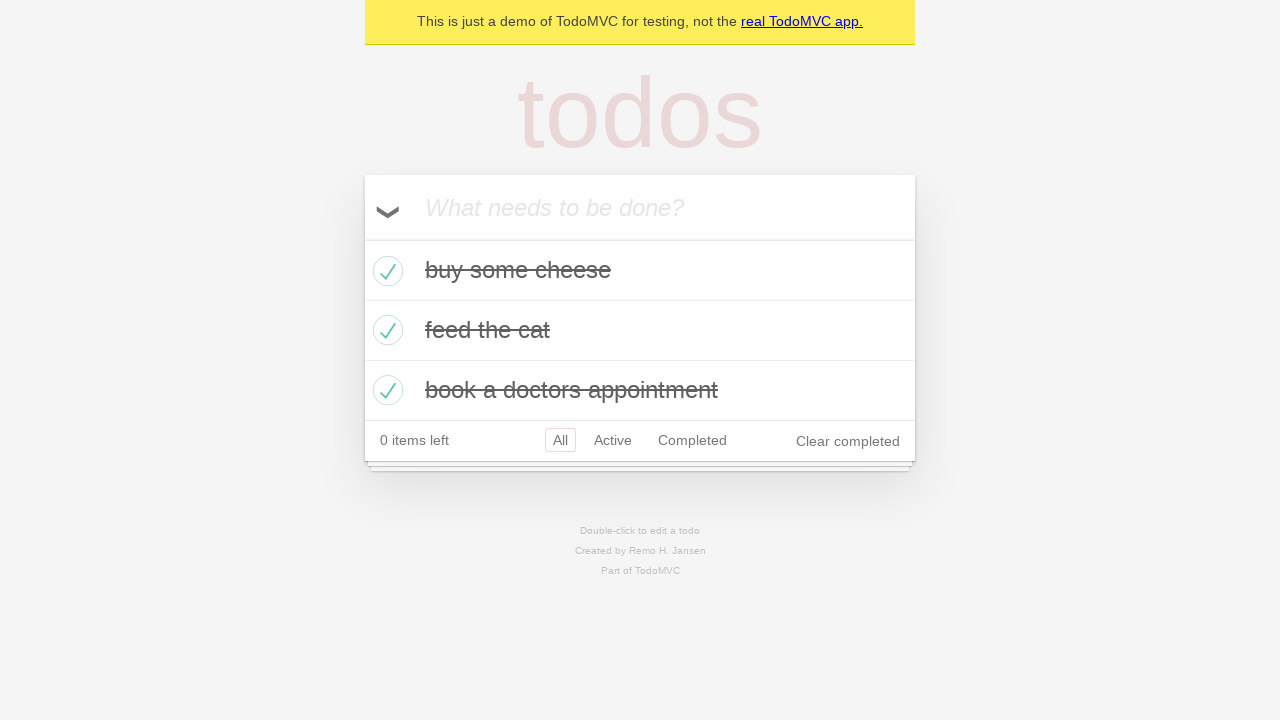

Unchecked 'Mark all as complete' checkbox to clear complete state of all todos at (362, 238) on internal:label="Mark all as complete"i
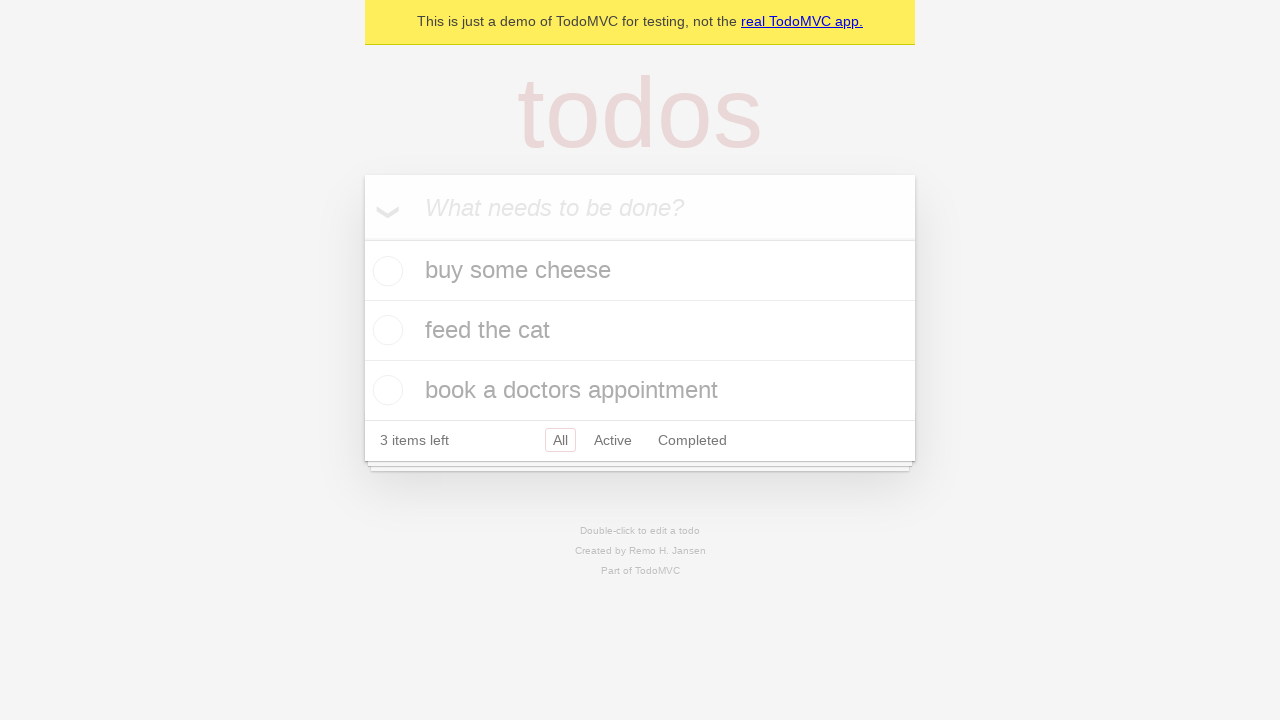

Waited for todos to update to uncompleted state
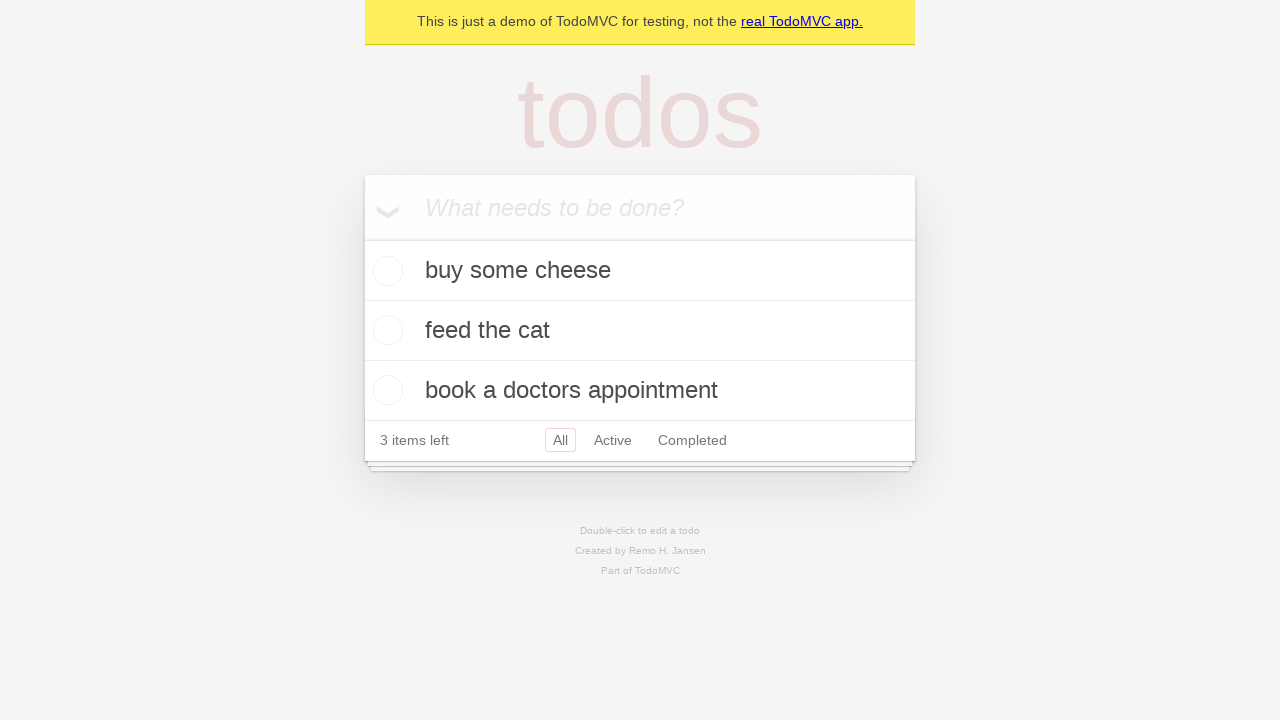

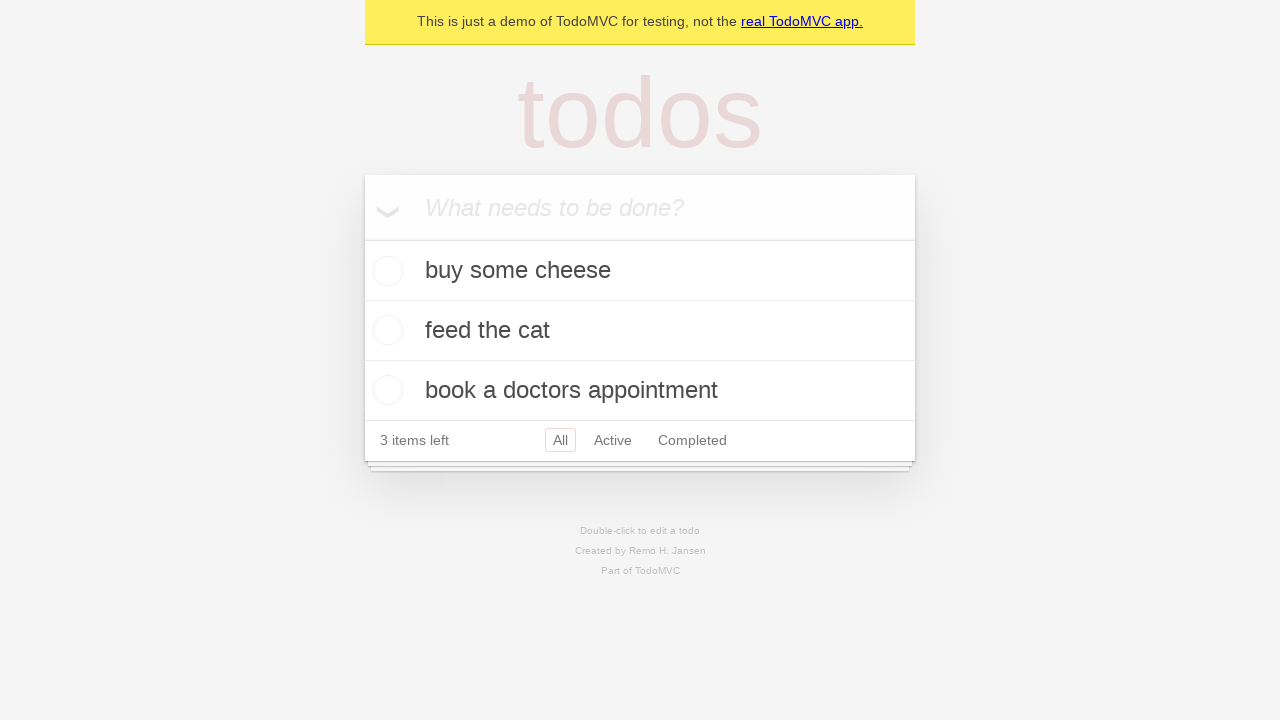